Navigates to VWO login page and clicks on the "Start a free trial" link

Starting URL: https://app.vwo.com/

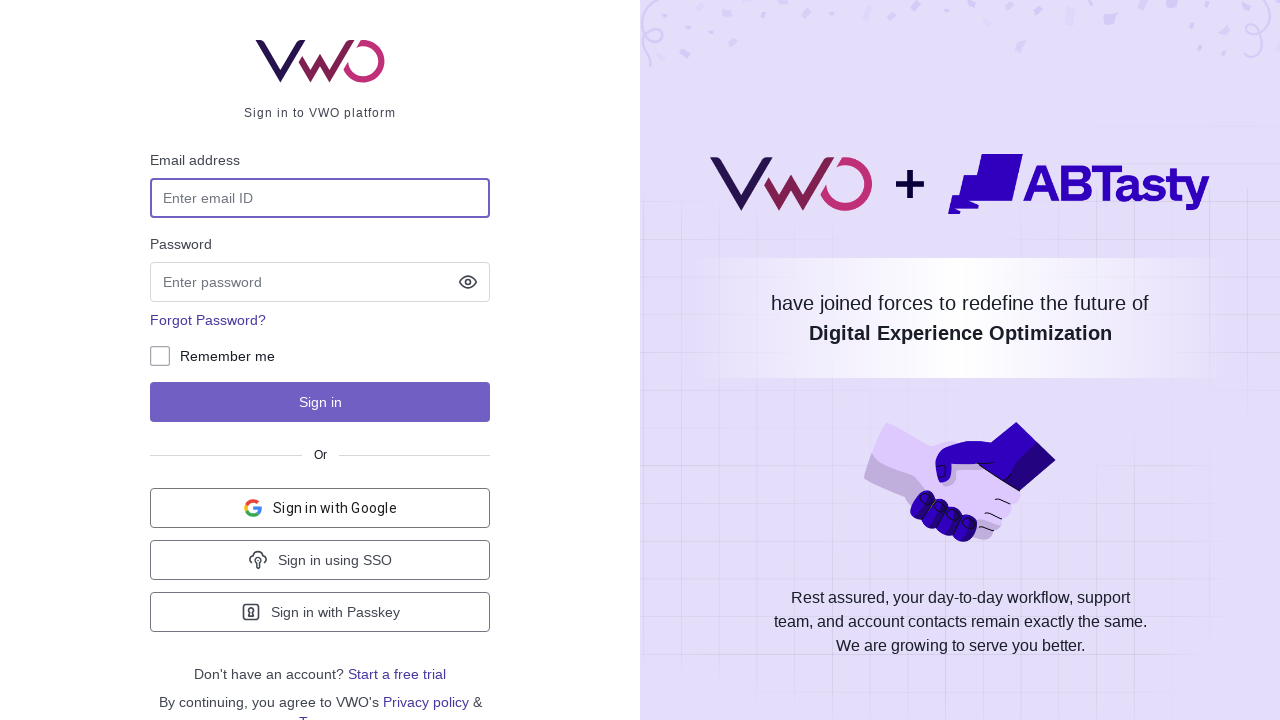

Navigated to VWO login page at https://app.vwo.com/
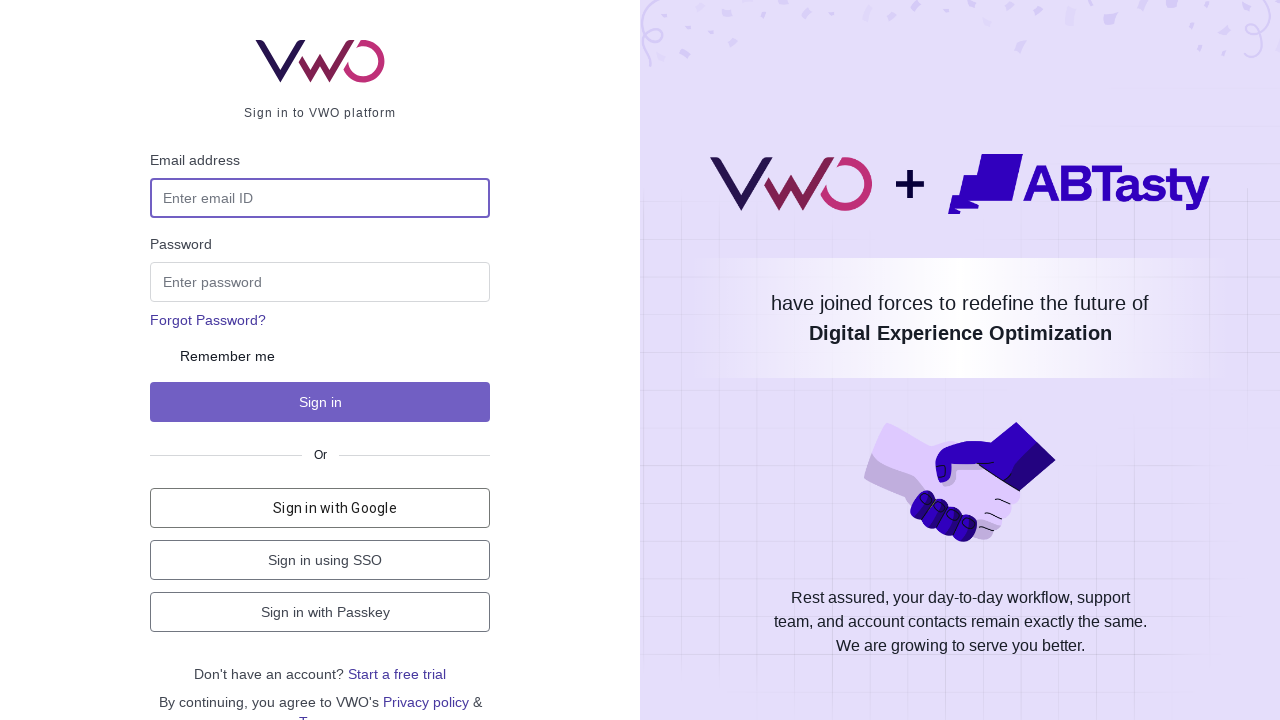

Clicked on 'Start a free trial' link at (397, 674) on text='Start a free trial'
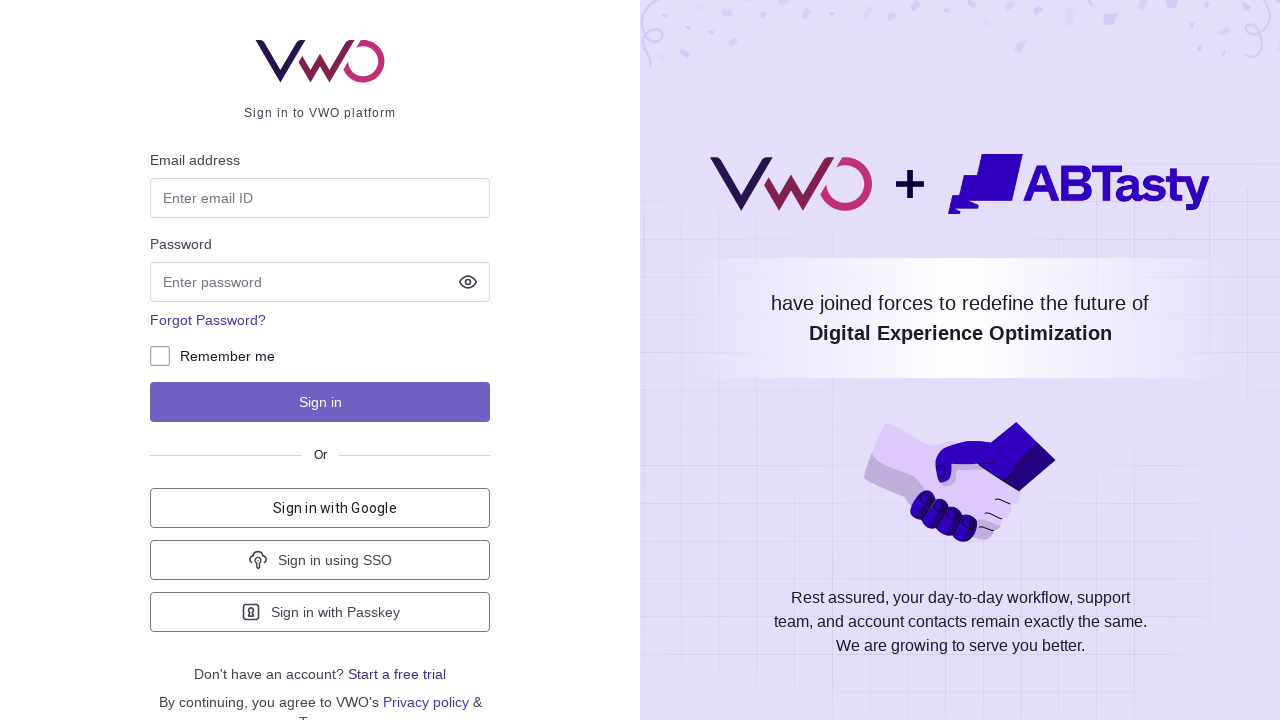

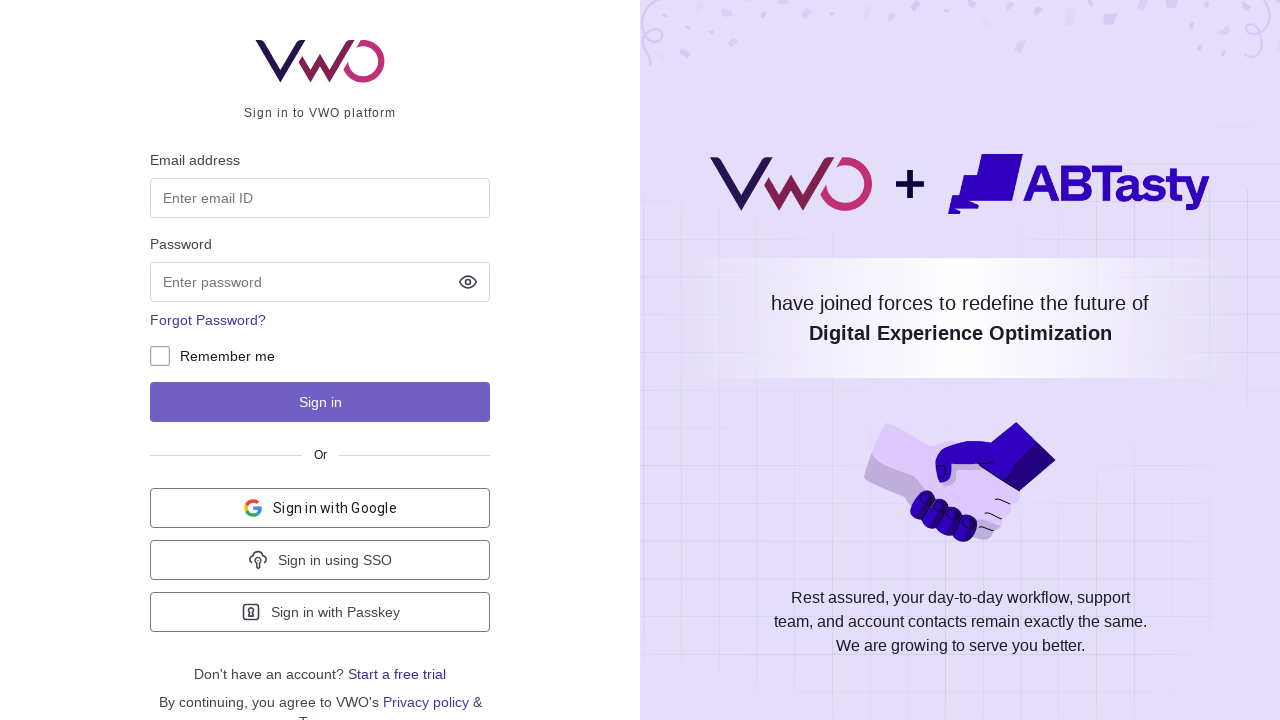